Tests interaction with a select dropdown menu by clicking on the dropdown element and verifying the options are accessible.

Starting URL: https://www.globalsqa.com/demo-site/select-dropdown-menu/

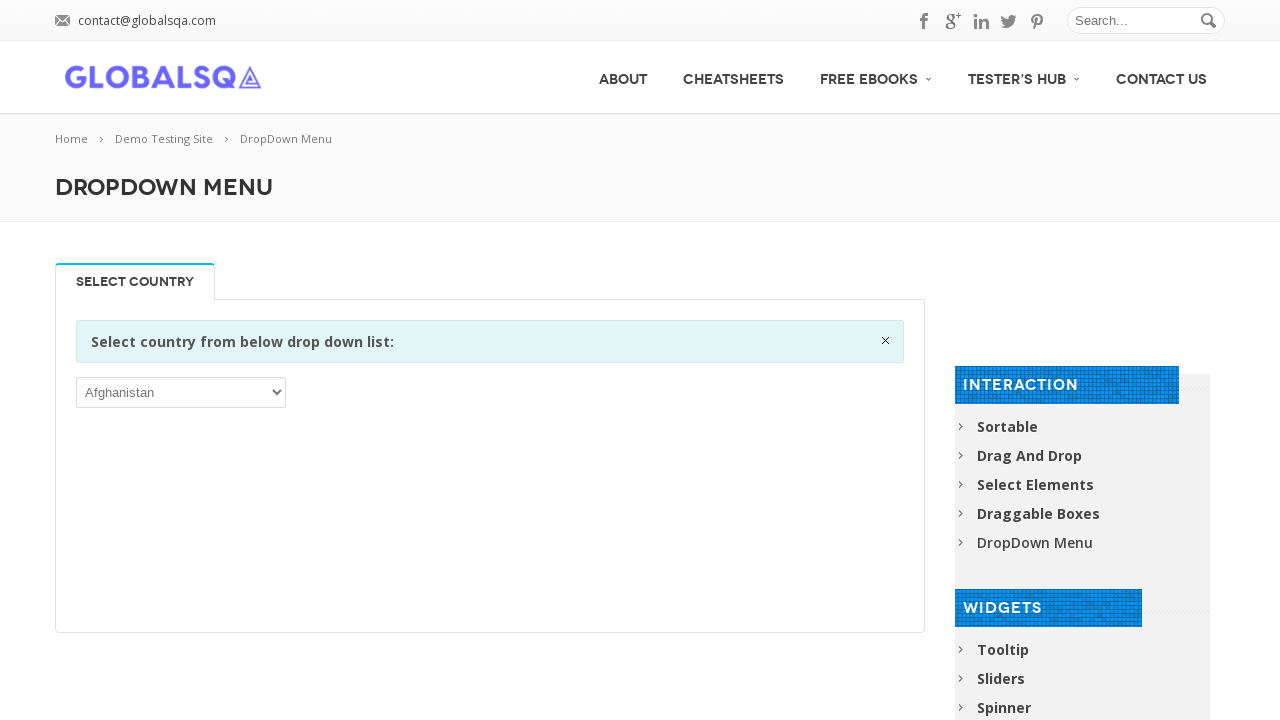

Located the select dropdown element
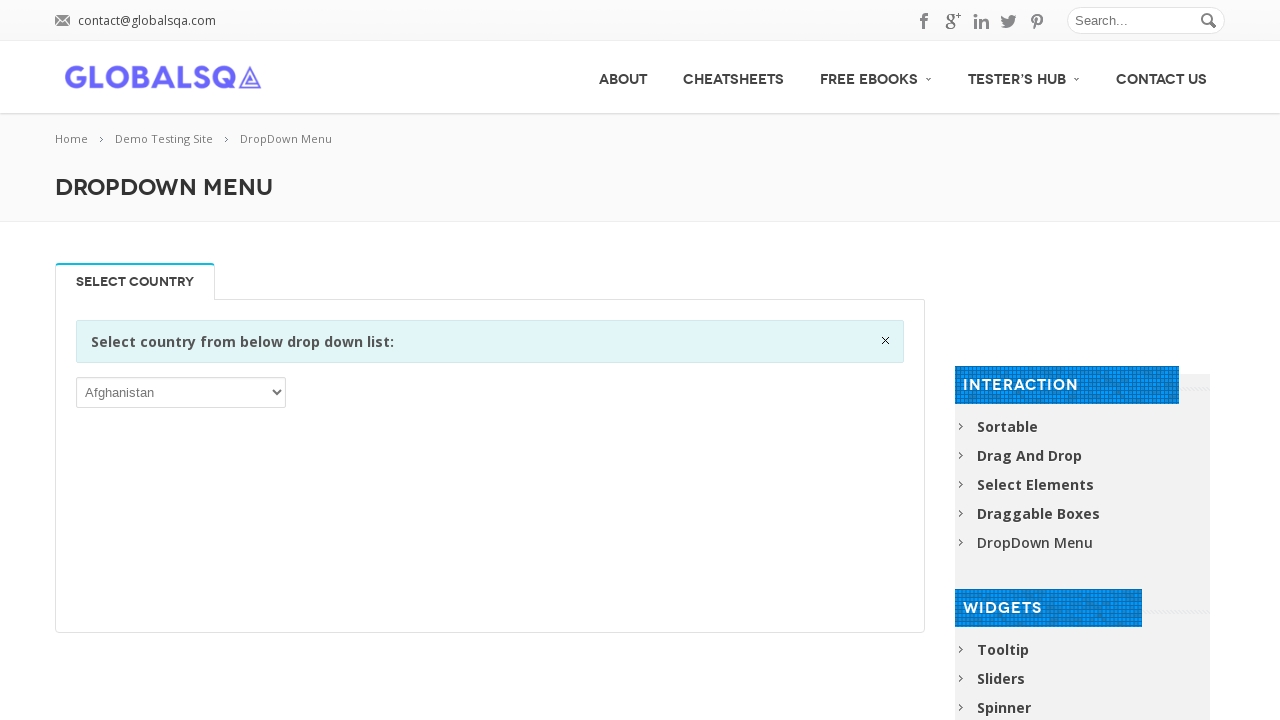

Pressed Enter to focus on the select dropdown on xpath=//select >> nth=0
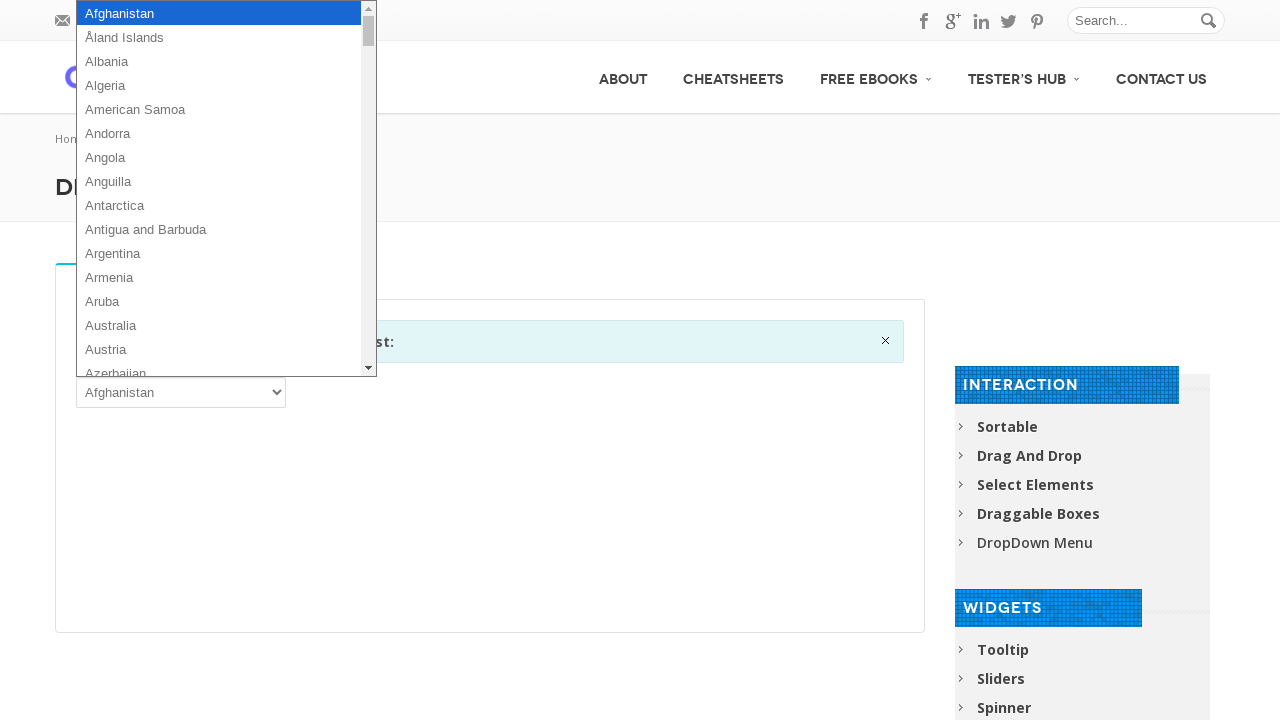

Dropdown element is interactive and ready
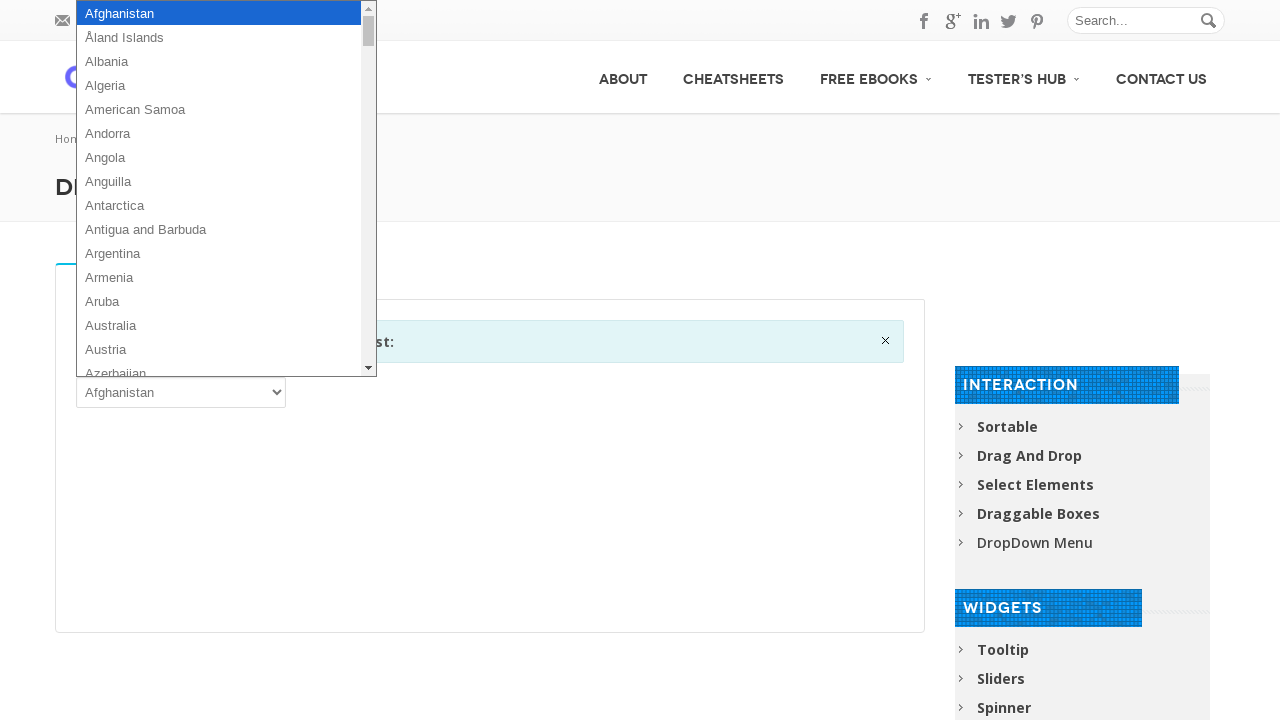

Verified dropdown is visible and options are accessible
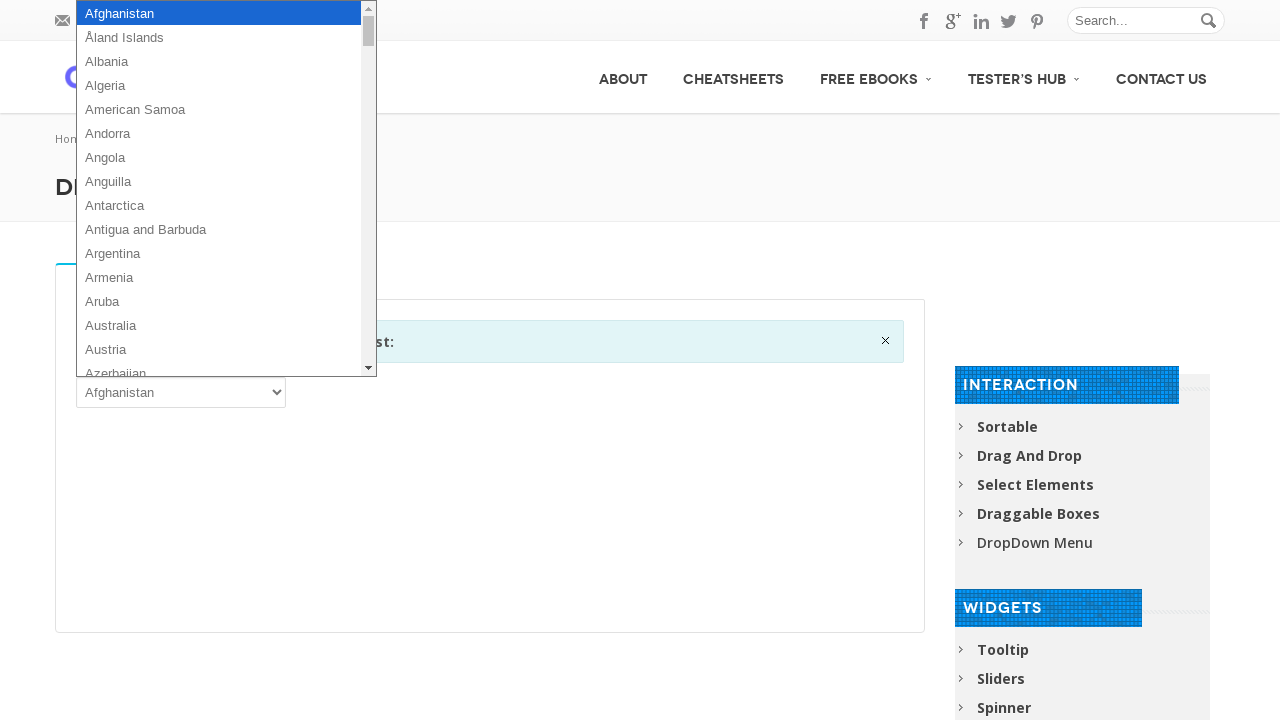

Selected option at index 2 from the dropdown menu on xpath=//select >> nth=0
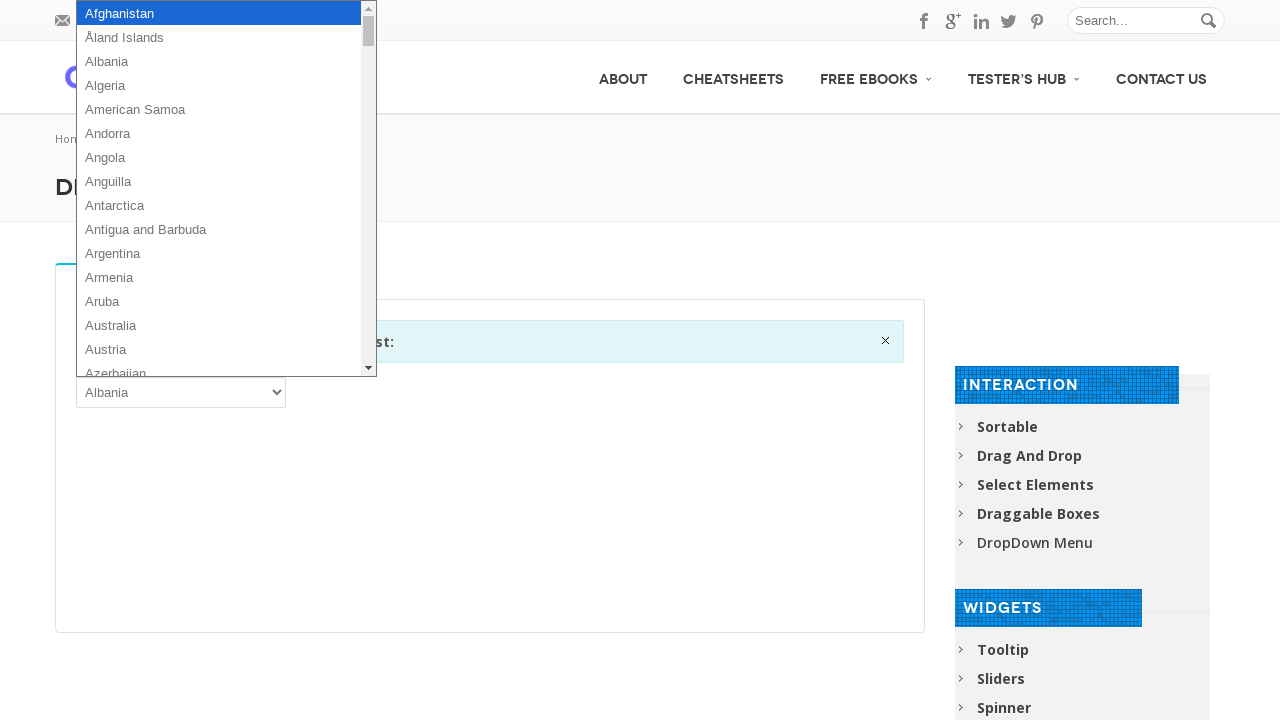

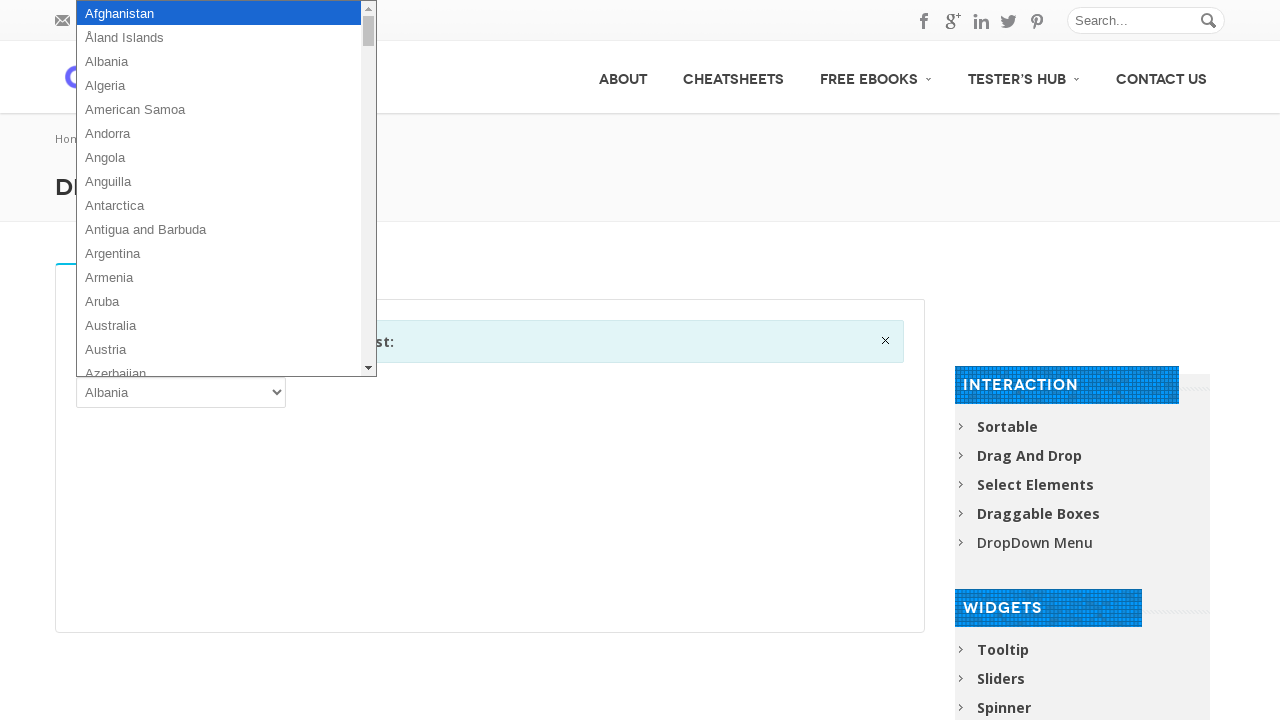